Navigates to an iframe practice page and maximizes the browser window. This is a simple cross-browser testing example that loads a page containing iframes.

Starting URL: http://hugelearning.com/iframe-practice-page/

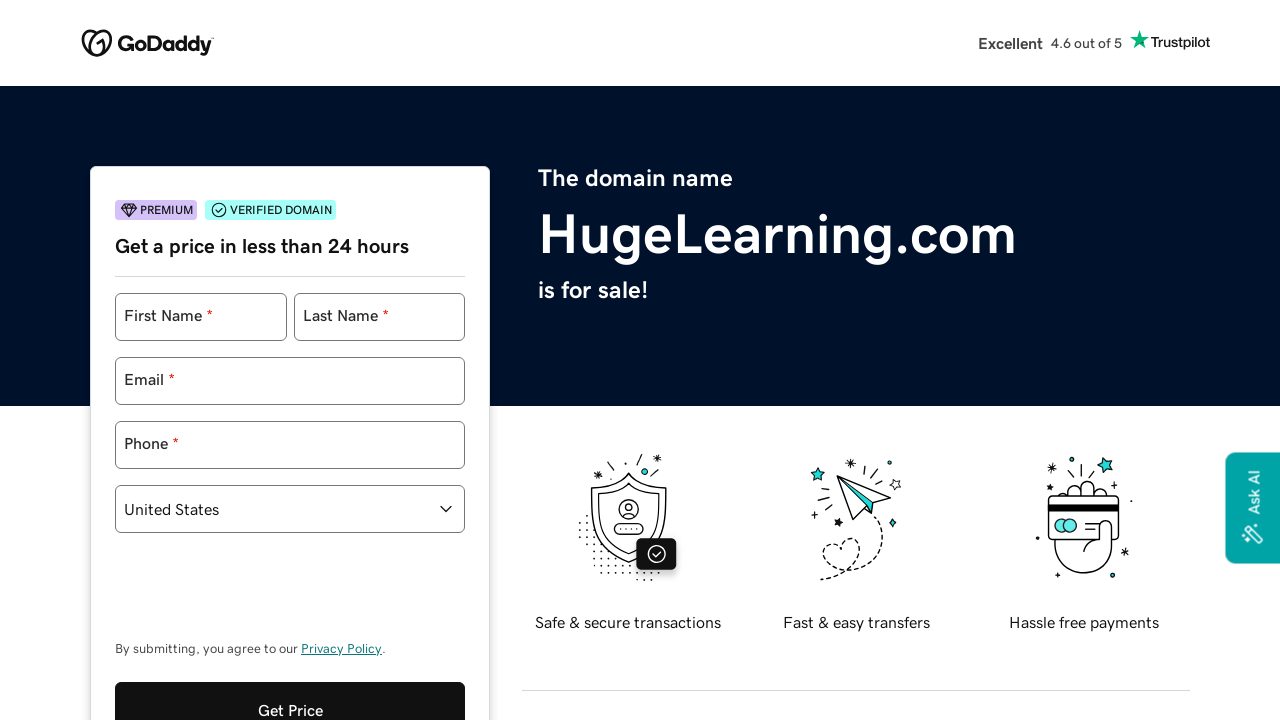

Navigated to iframe practice page
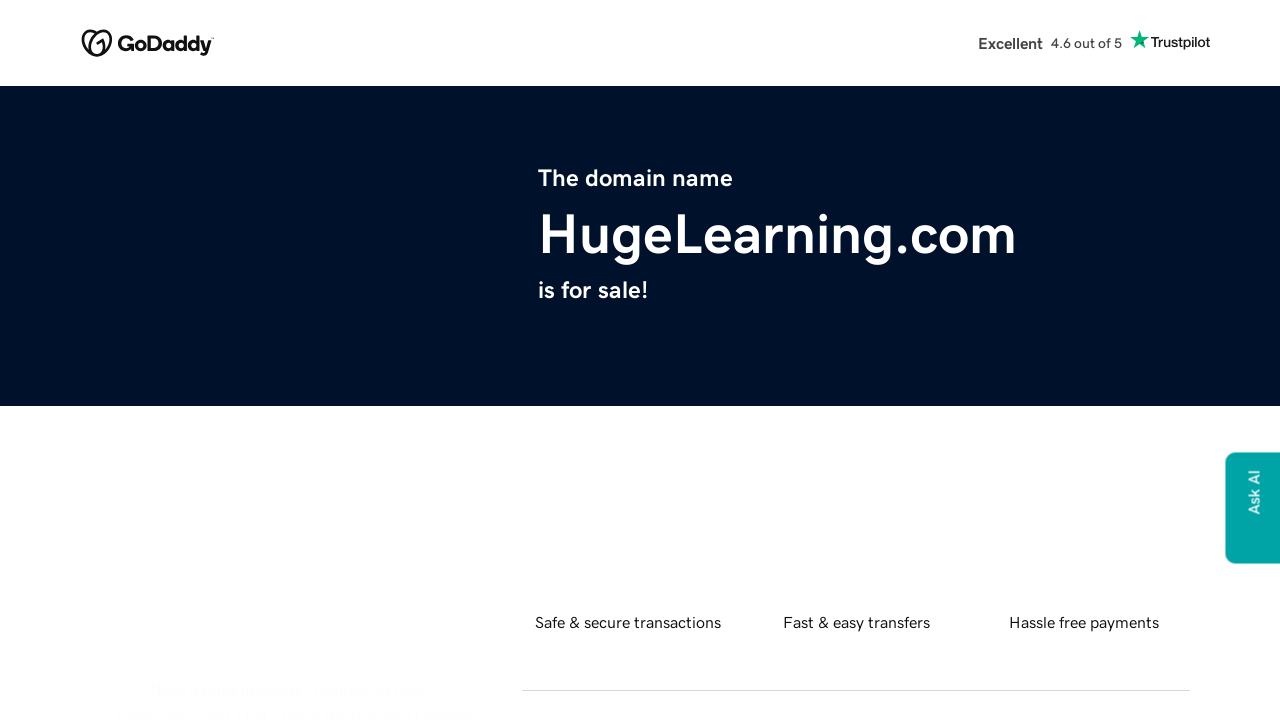

Maximized browser window to 1920x1080
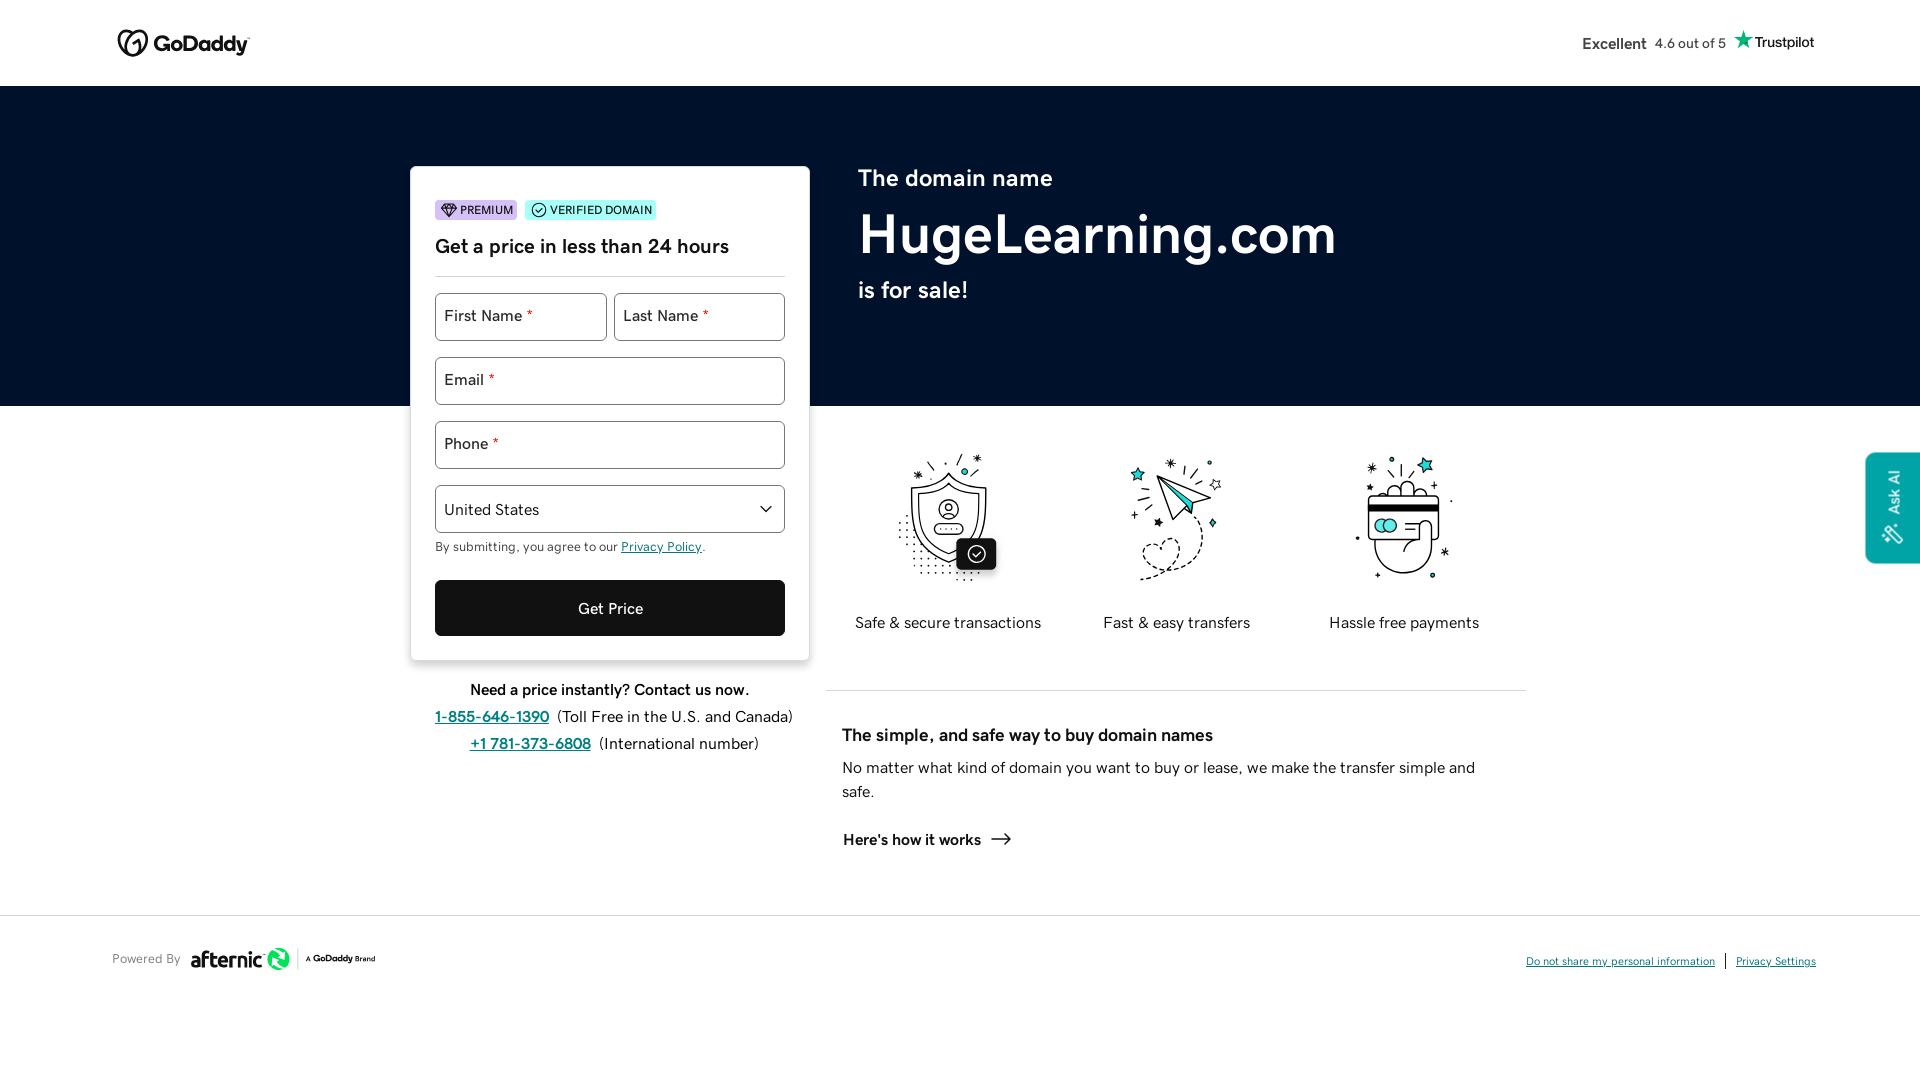

Page fully loaded (domcontentloaded)
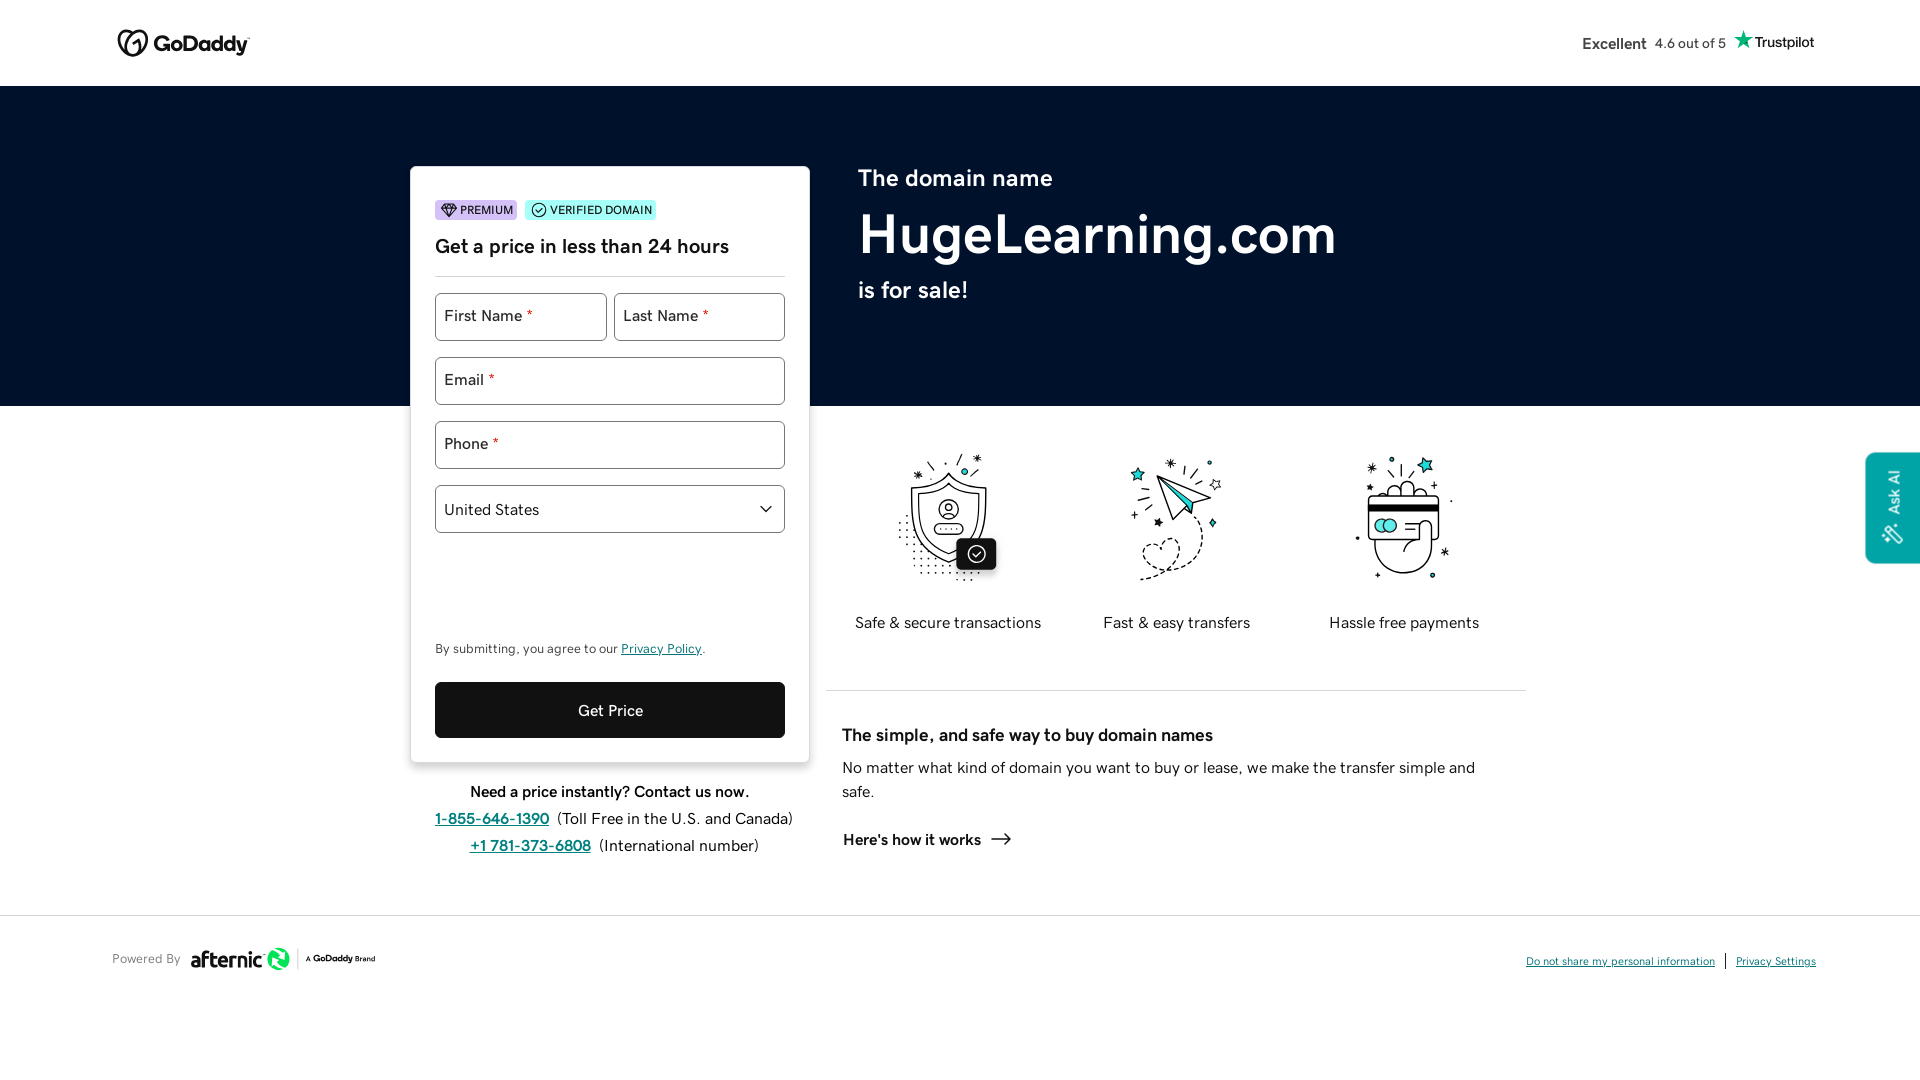

Confirmed iframe elements are present on the page
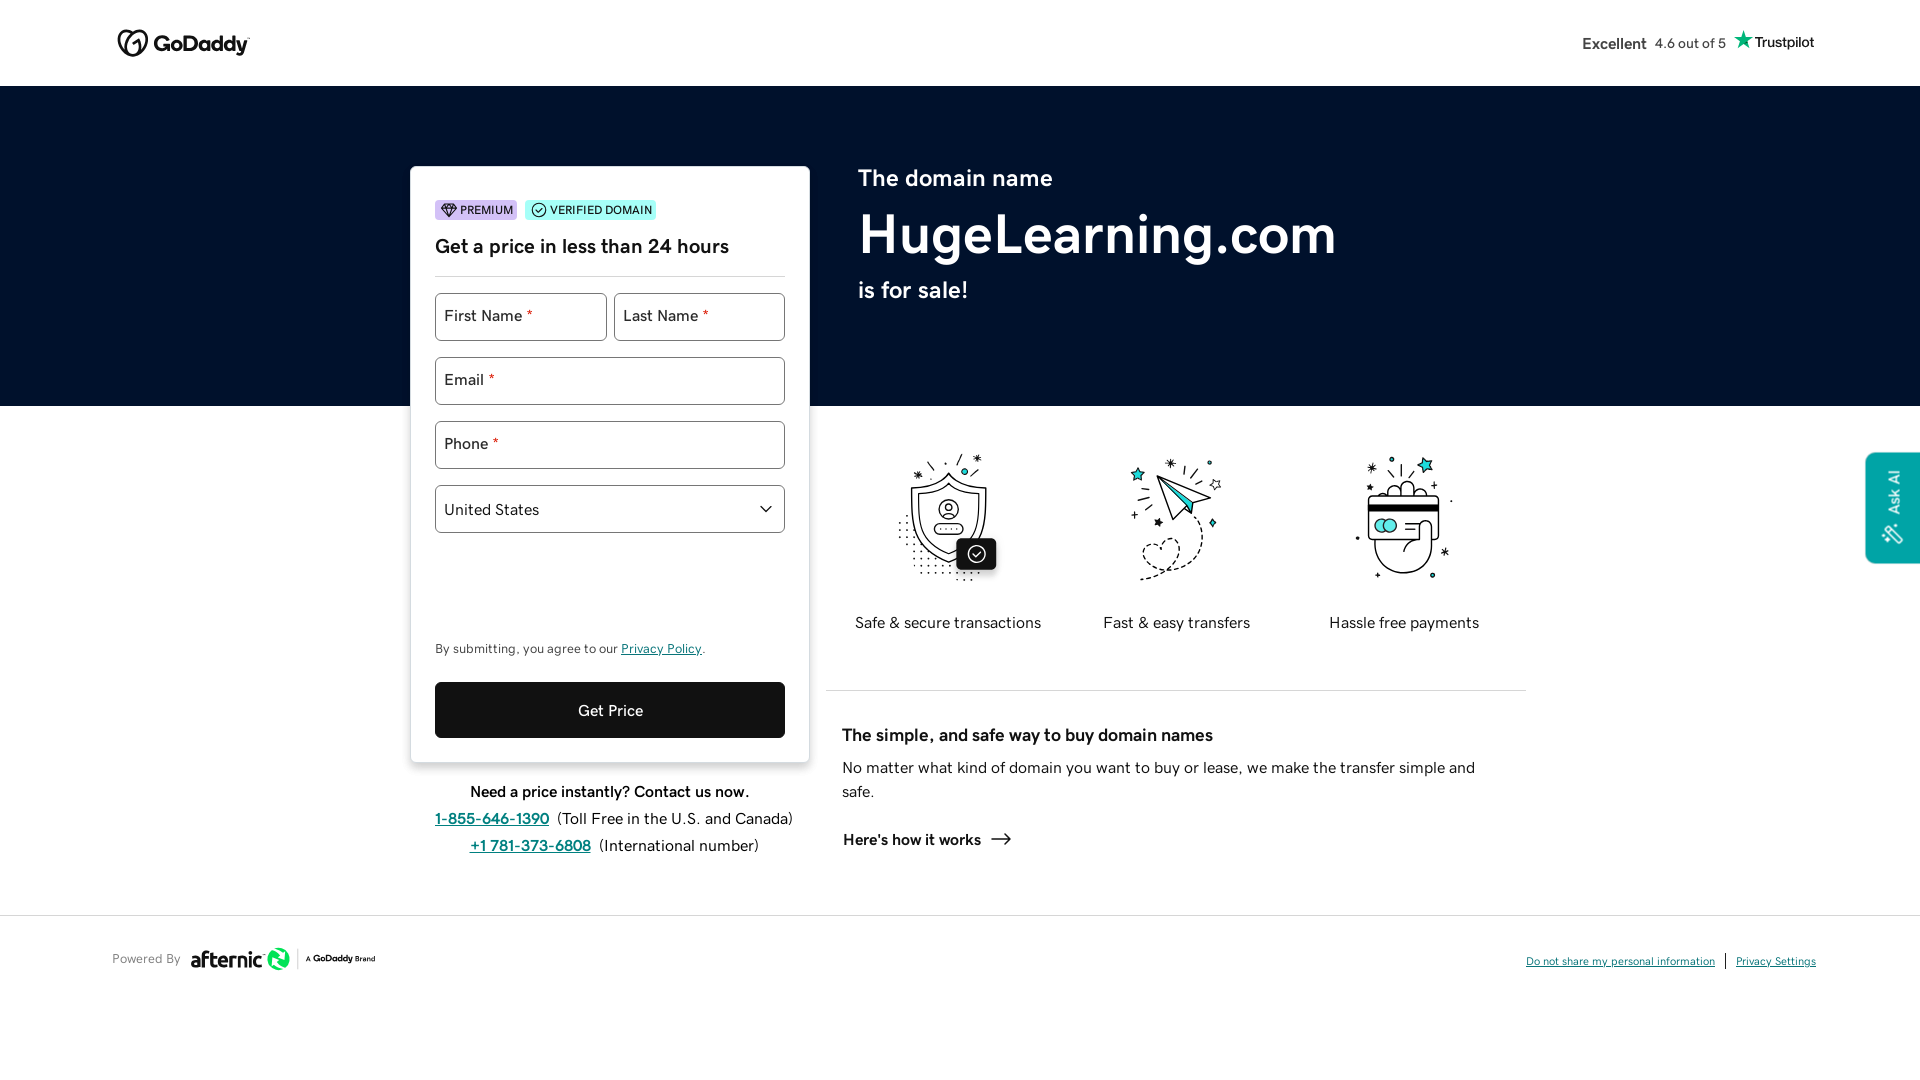

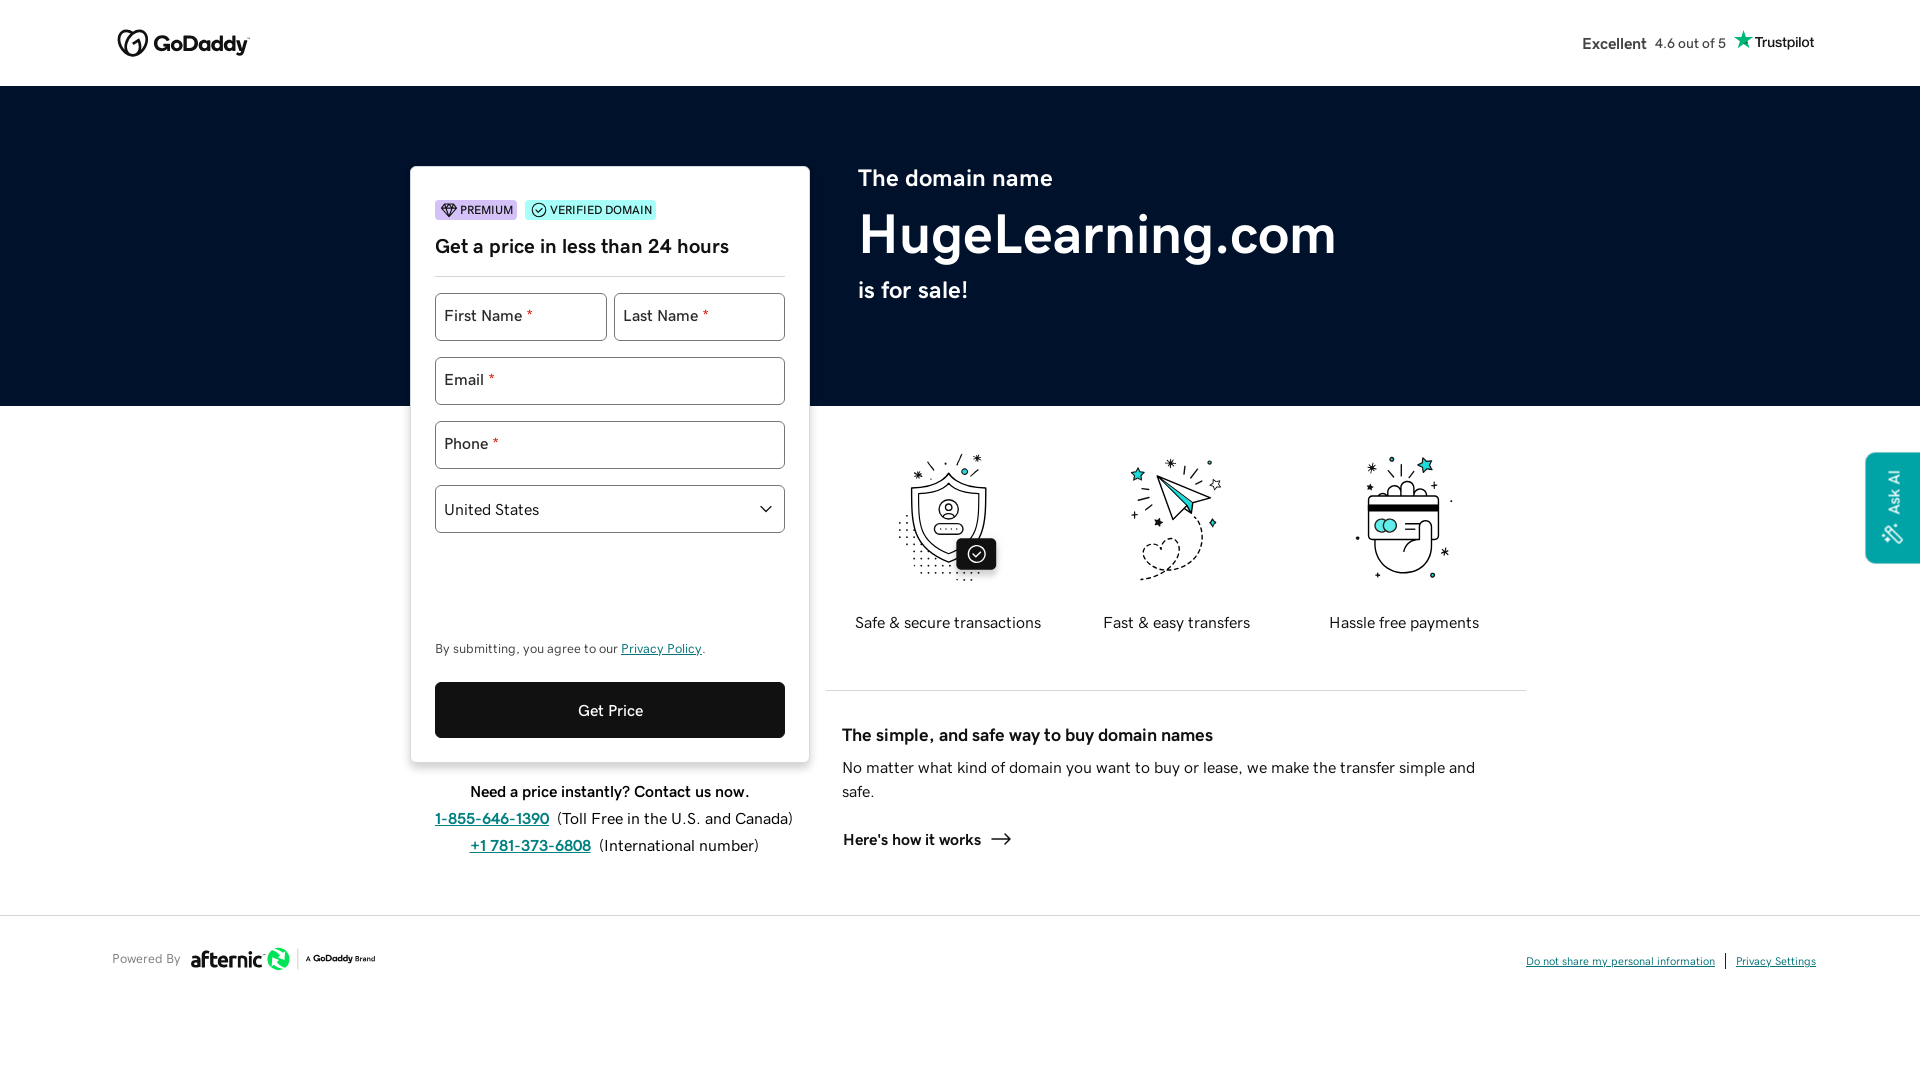